Tests dropdown functionality on Qxf2's Selenium tutorial page by clicking on a dropdown button and selecting the "Male" option from the dropdown menu.

Starting URL: http://qxf2.com/selenium-tutorial-main

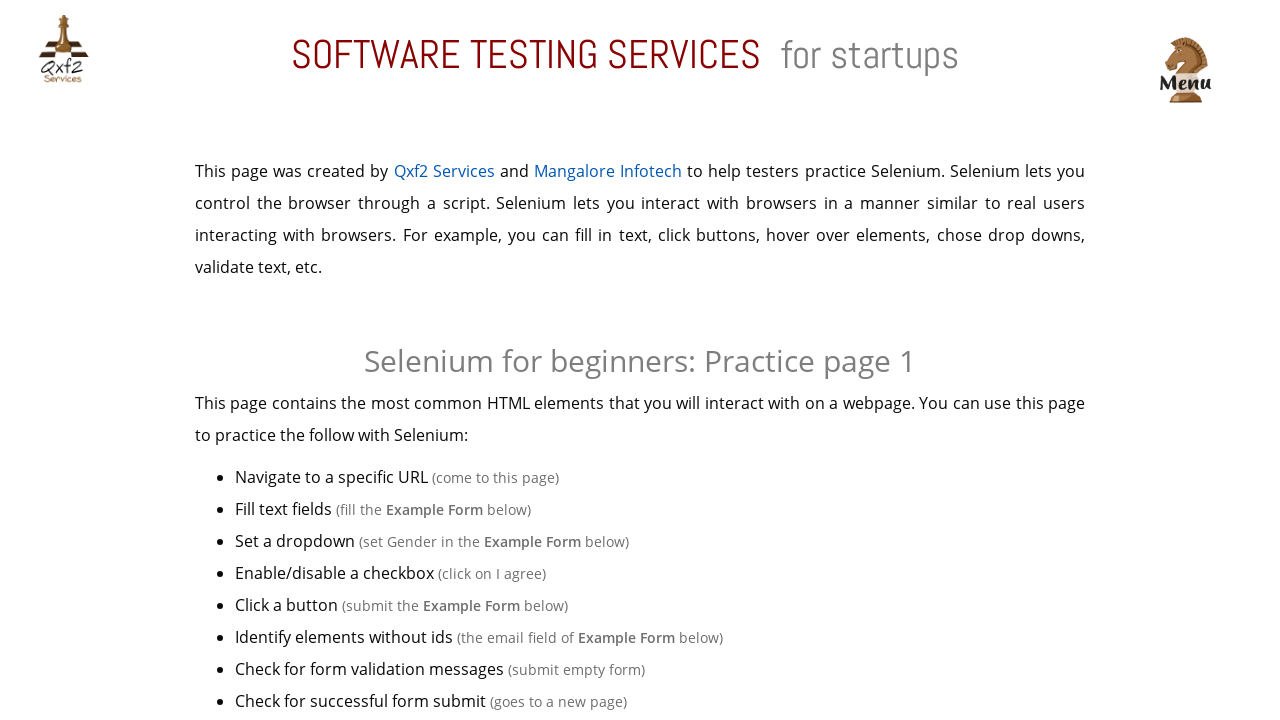

Navigated to Qxf2's Selenium tutorial main page
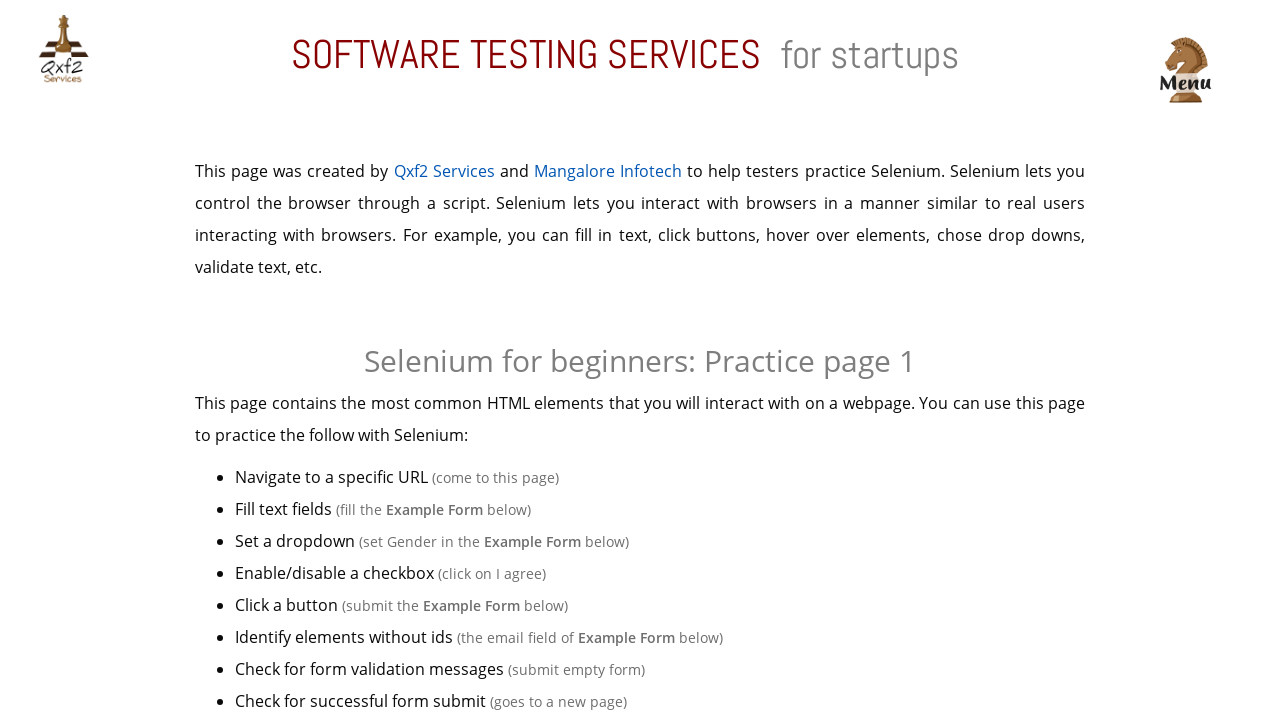

Clicked on dropdown button to open dropdown menu at (478, 360) on button[data-toggle='dropdown']
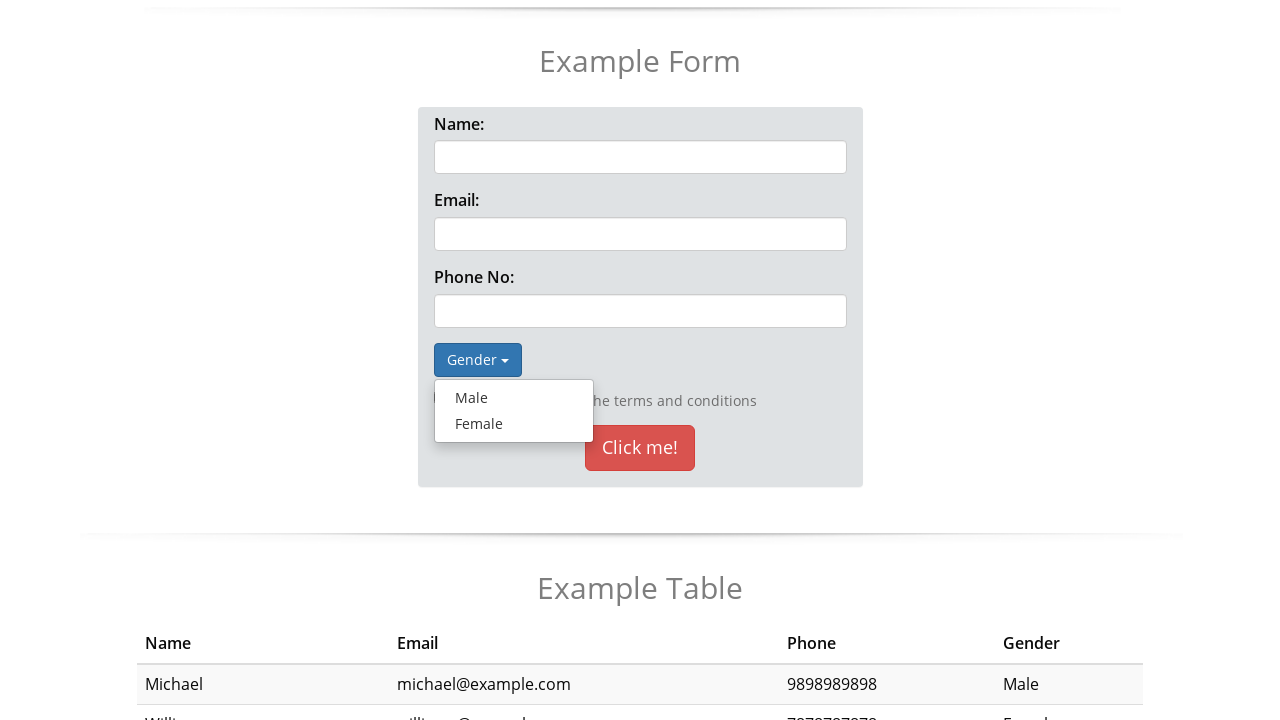

Selected 'Male' option from dropdown menu at (514, 398) on a:text('Male')
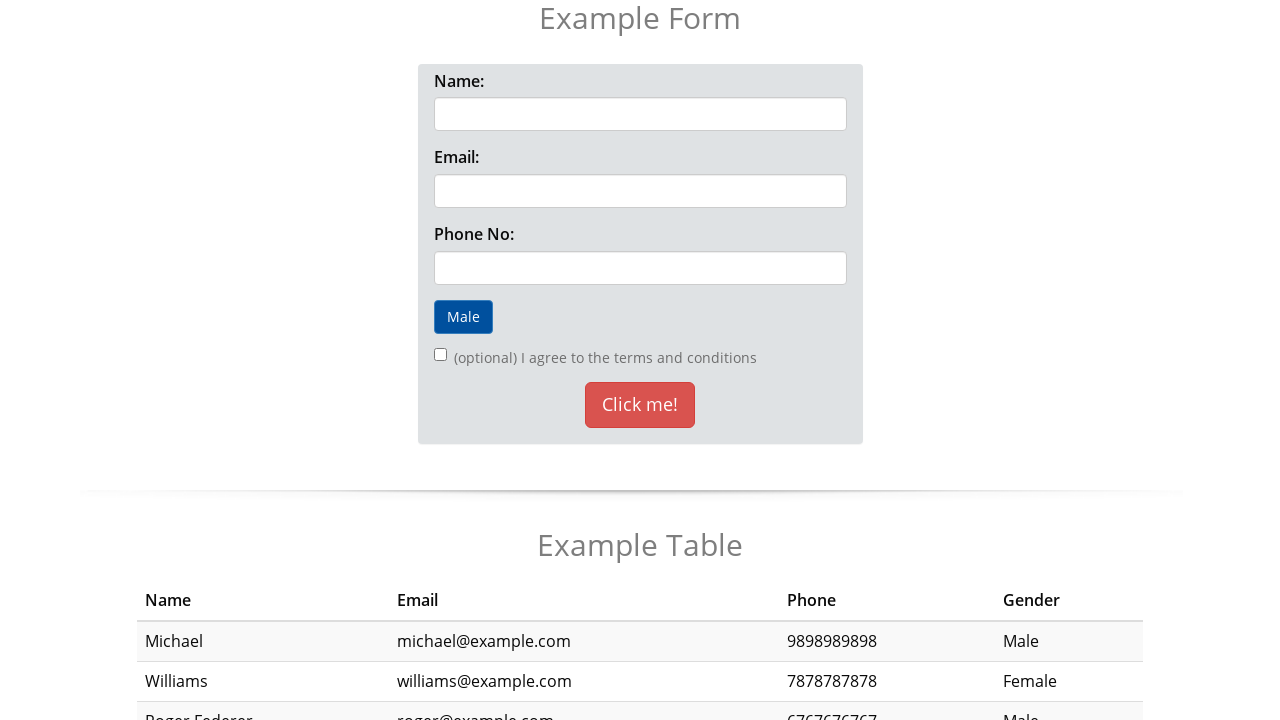

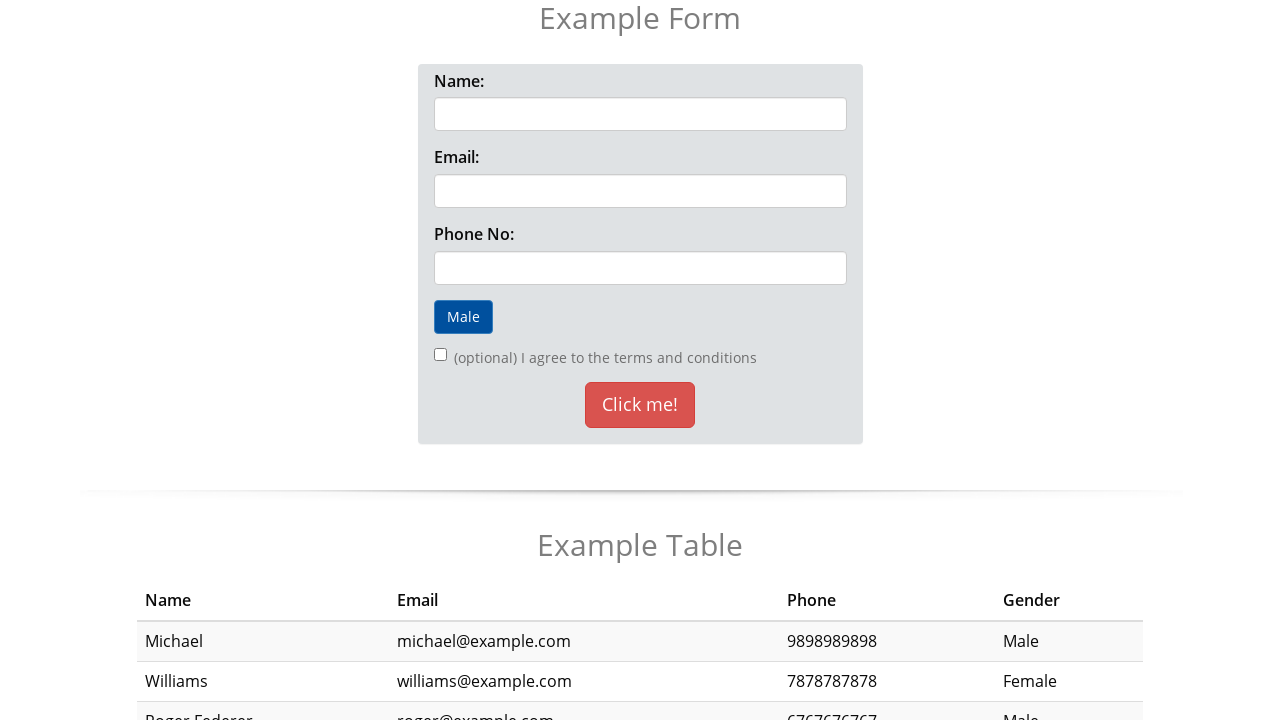